Navigates to a Cloudflare Pages deployment and waits for the page to load to verify the site is accessible.

Starting URL: https://megan-admin-dashboard.pages.dev

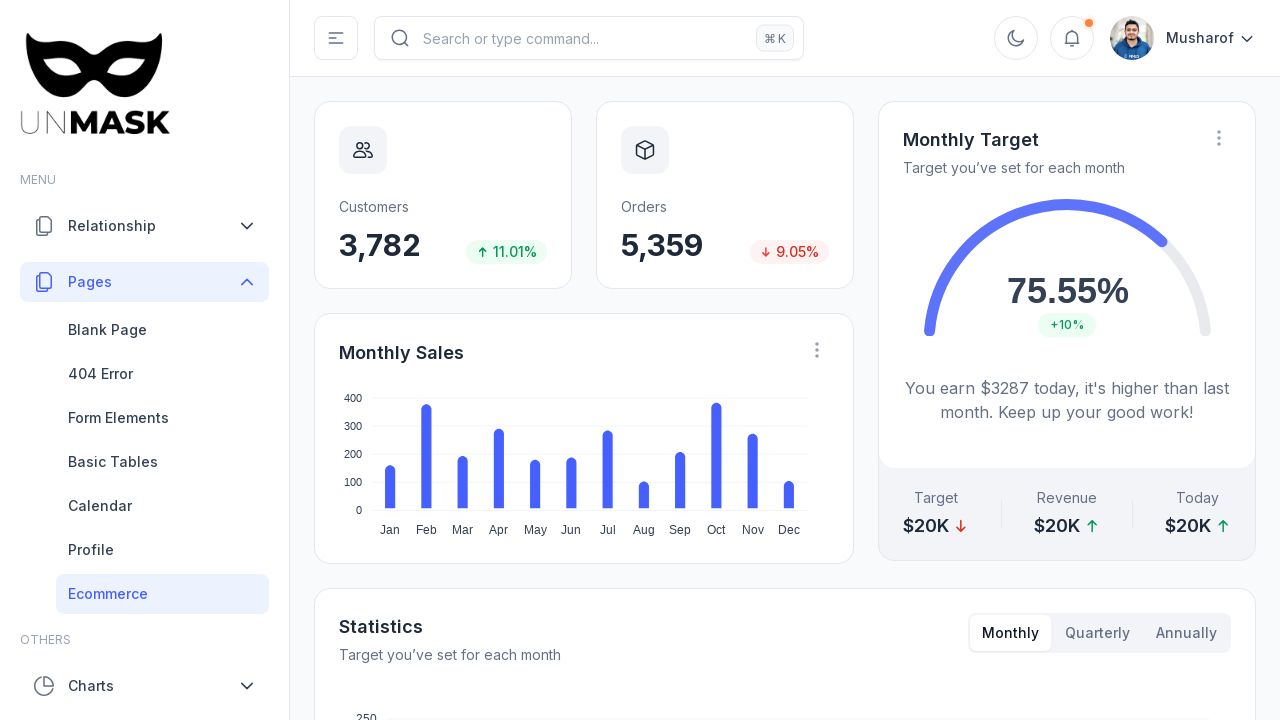

Waited for page DOM to be fully loaded
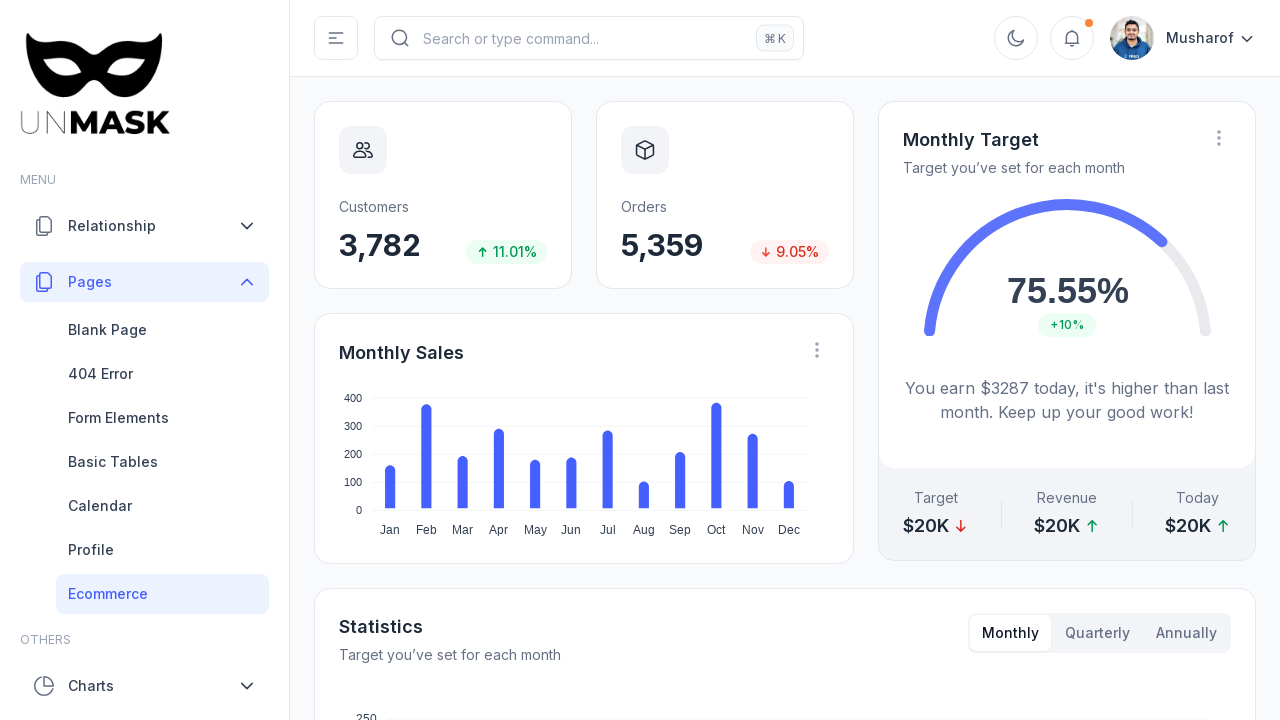

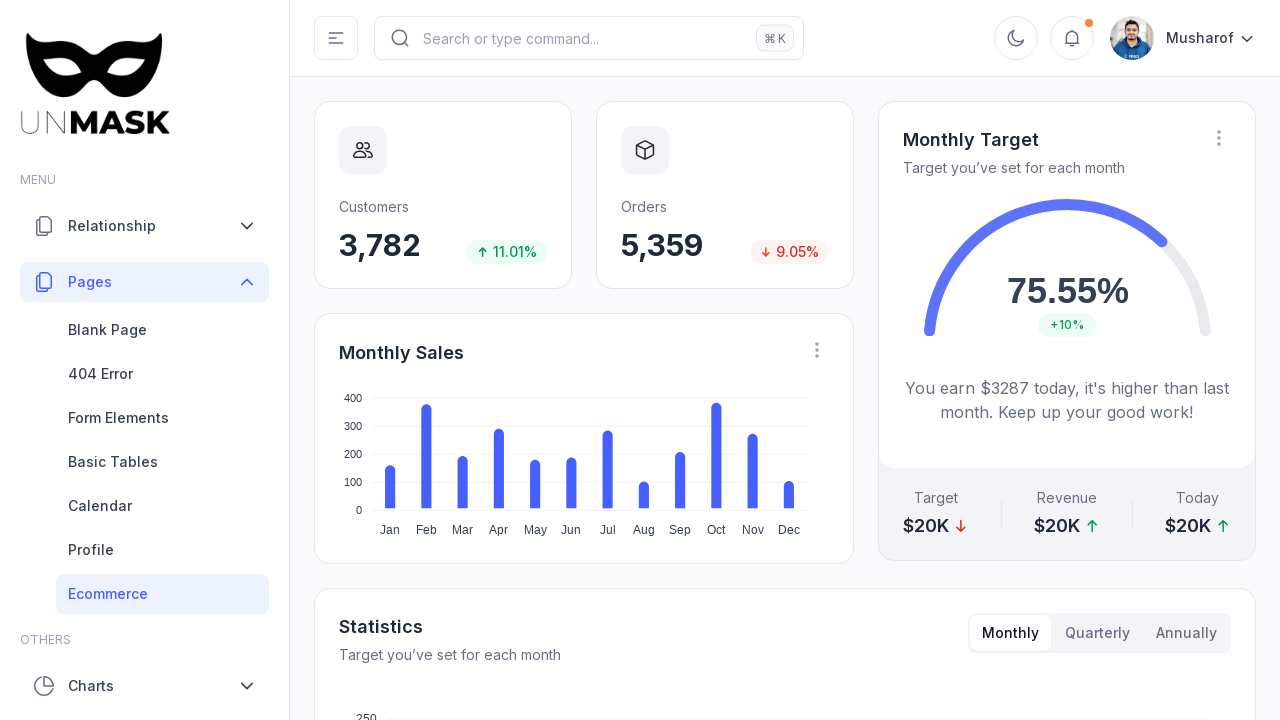